Tests division of two positive integers (2 / 3) using the calculator

Starting URL: https://testsheepnz.github.io/BasicCalculator

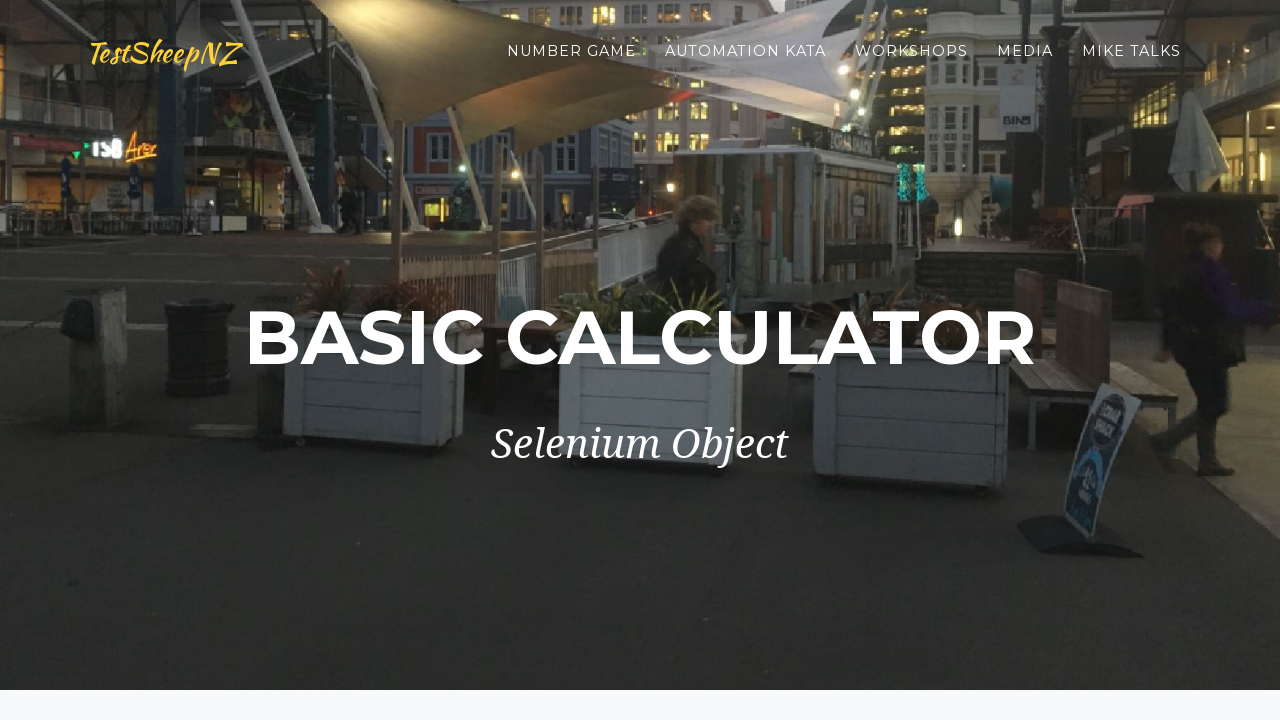

Selected 'Prototype' build version on #selectBuild
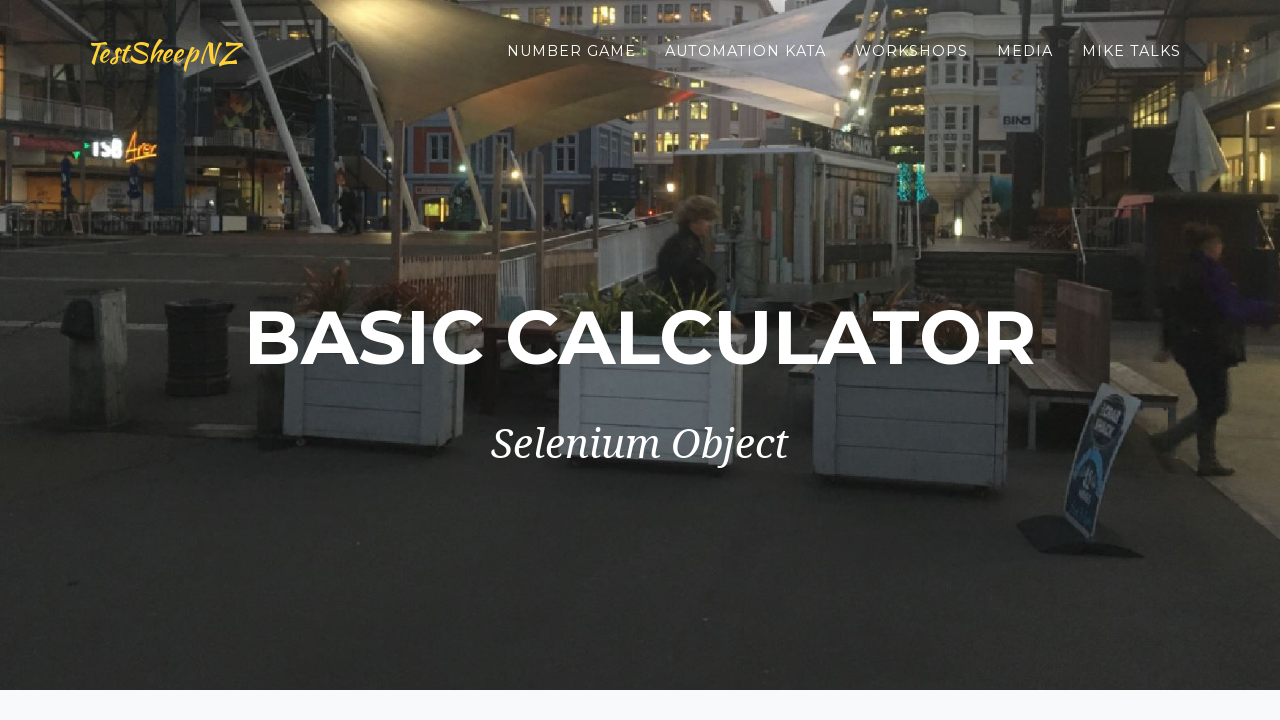

Entered first number '2' on #number1Field
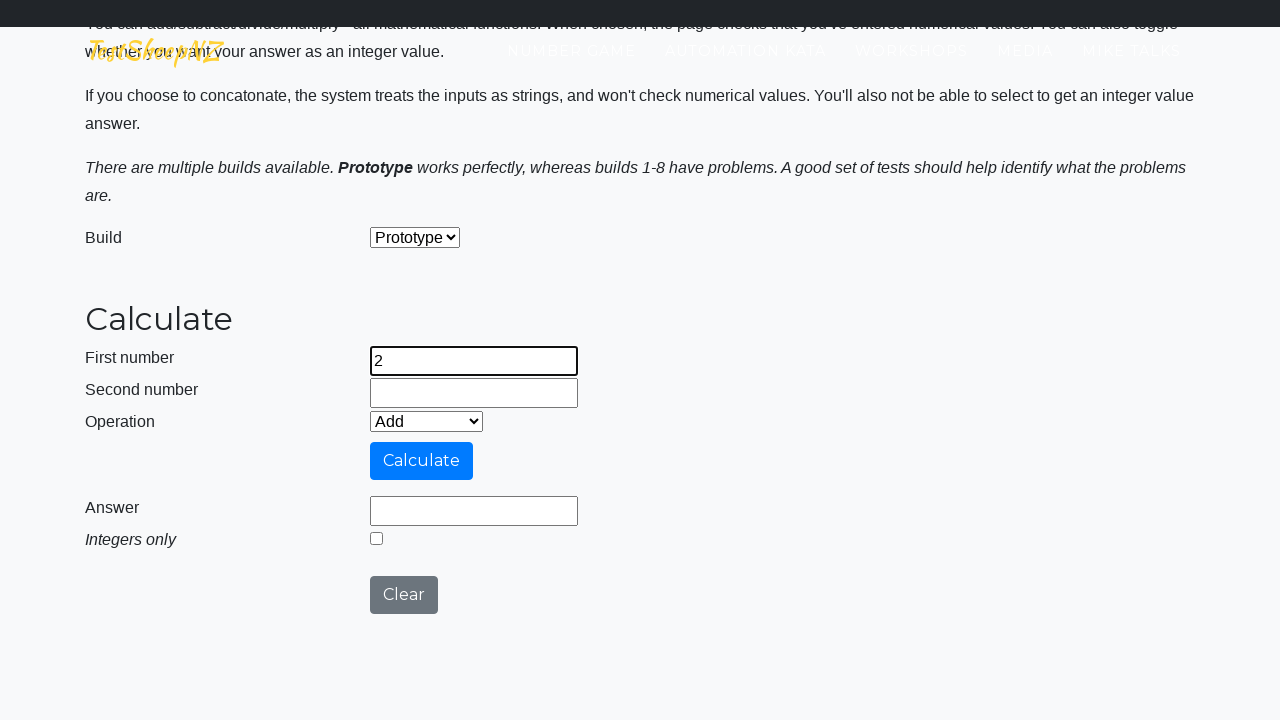

Entered second number '3' on #number2Field
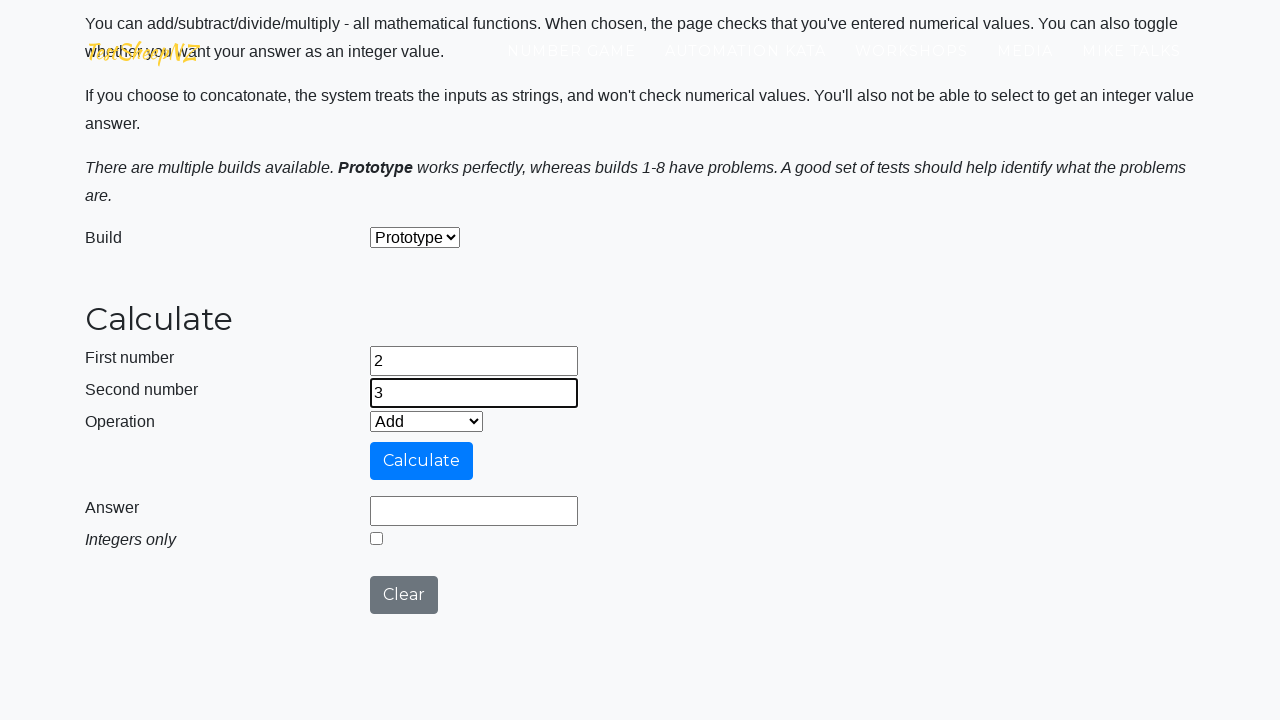

Selected 'Divide' operation on #selectOperationDropdown
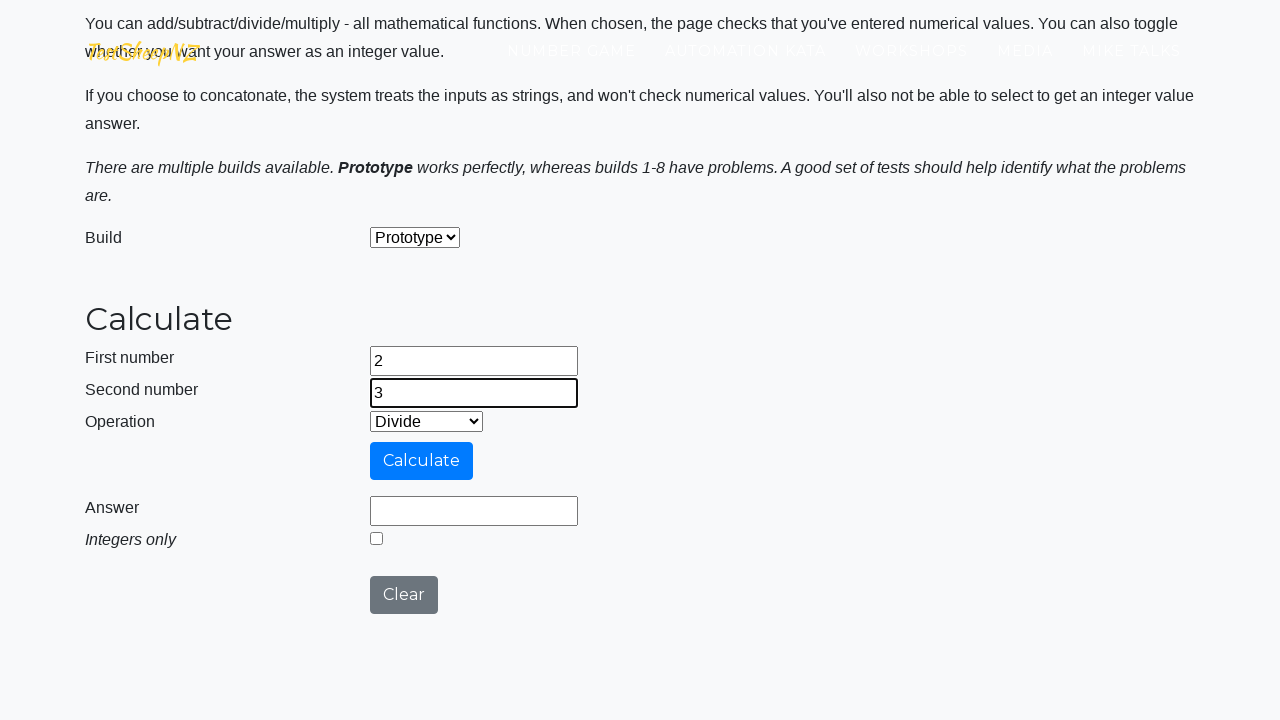

Clicked calculate button at (422, 461) on #calculateButton
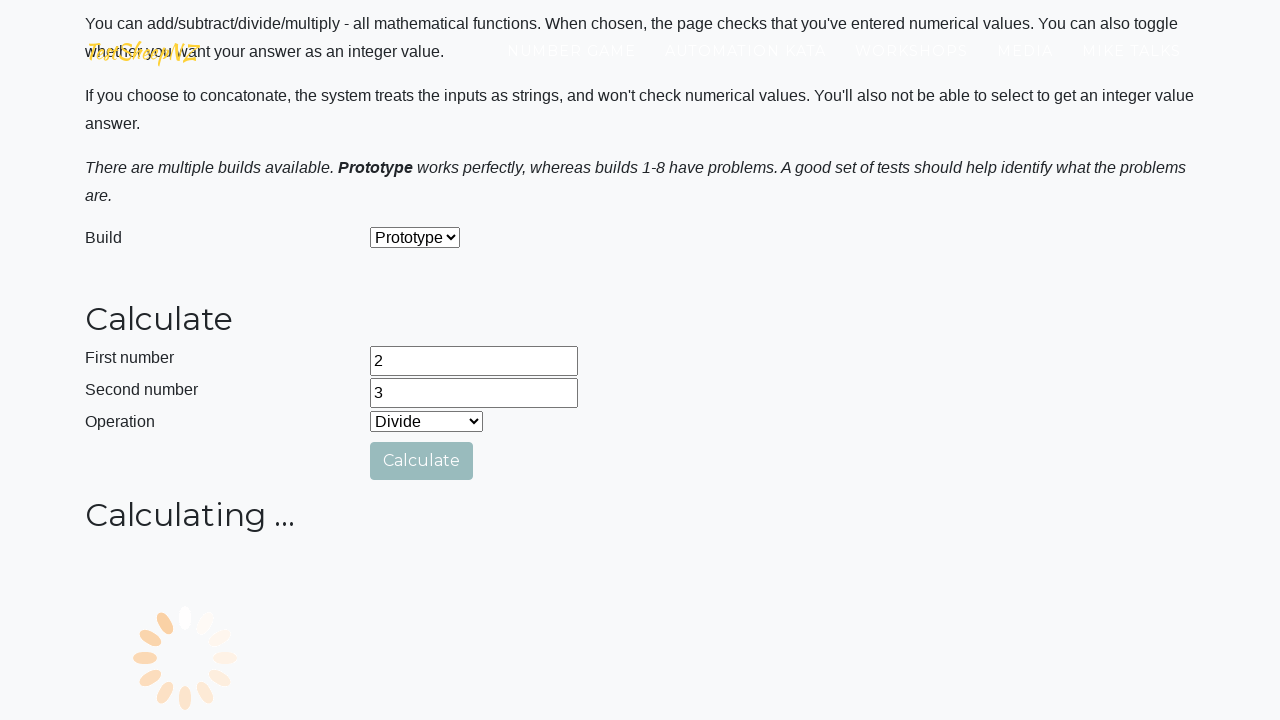

Verified division result: 2 / 3 = 0.6666666666666666
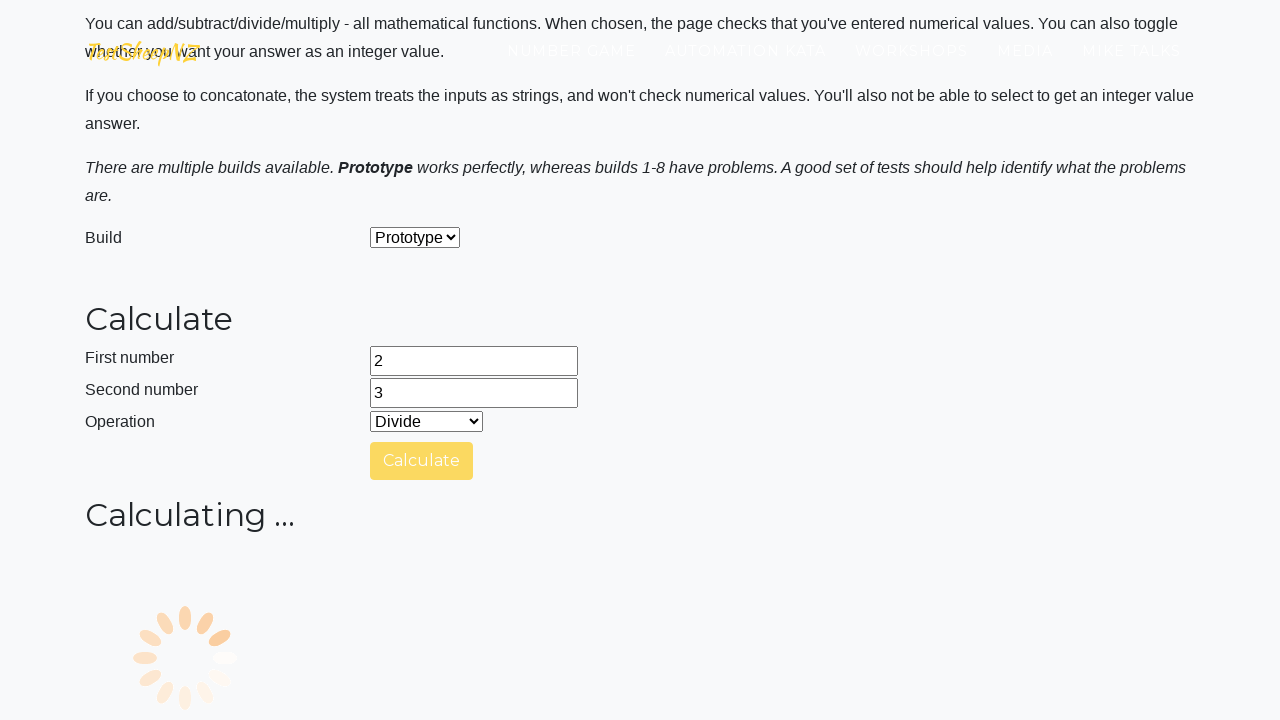

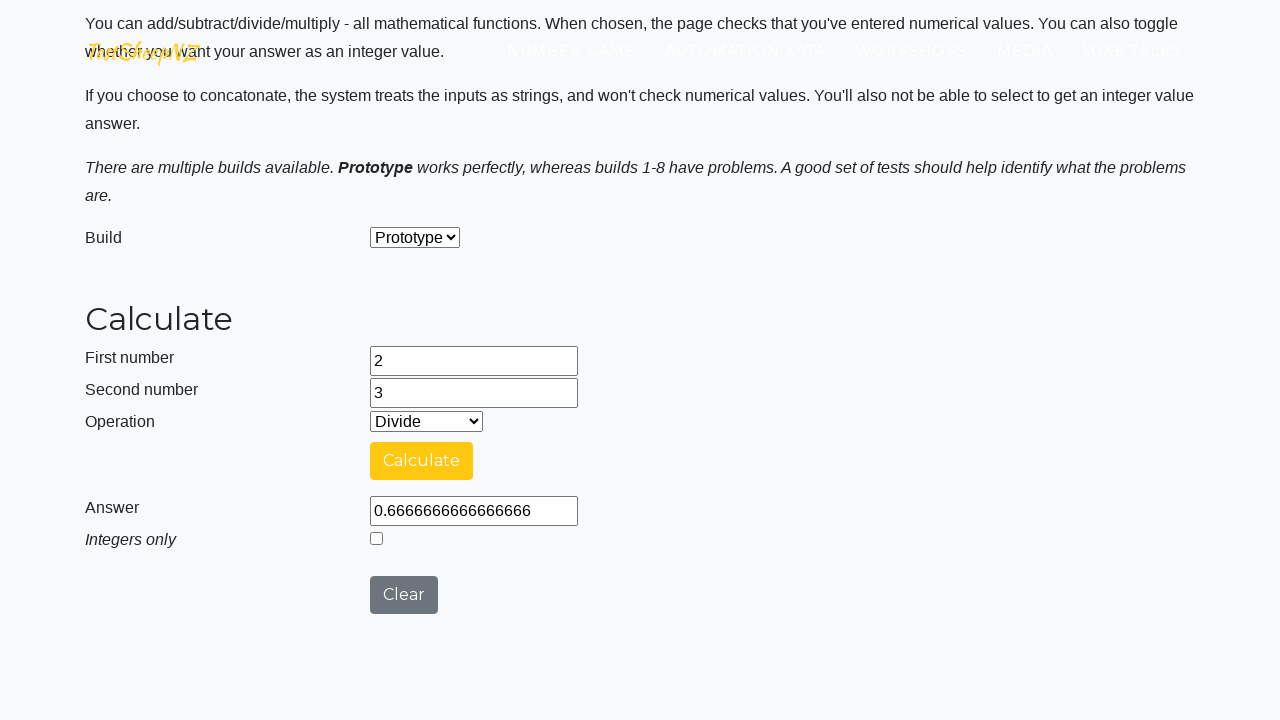